Navigates to the Playwright website, clicks the "Get started" link, and verifies the URL contains "intro"

Starting URL: https://playwright.dev/

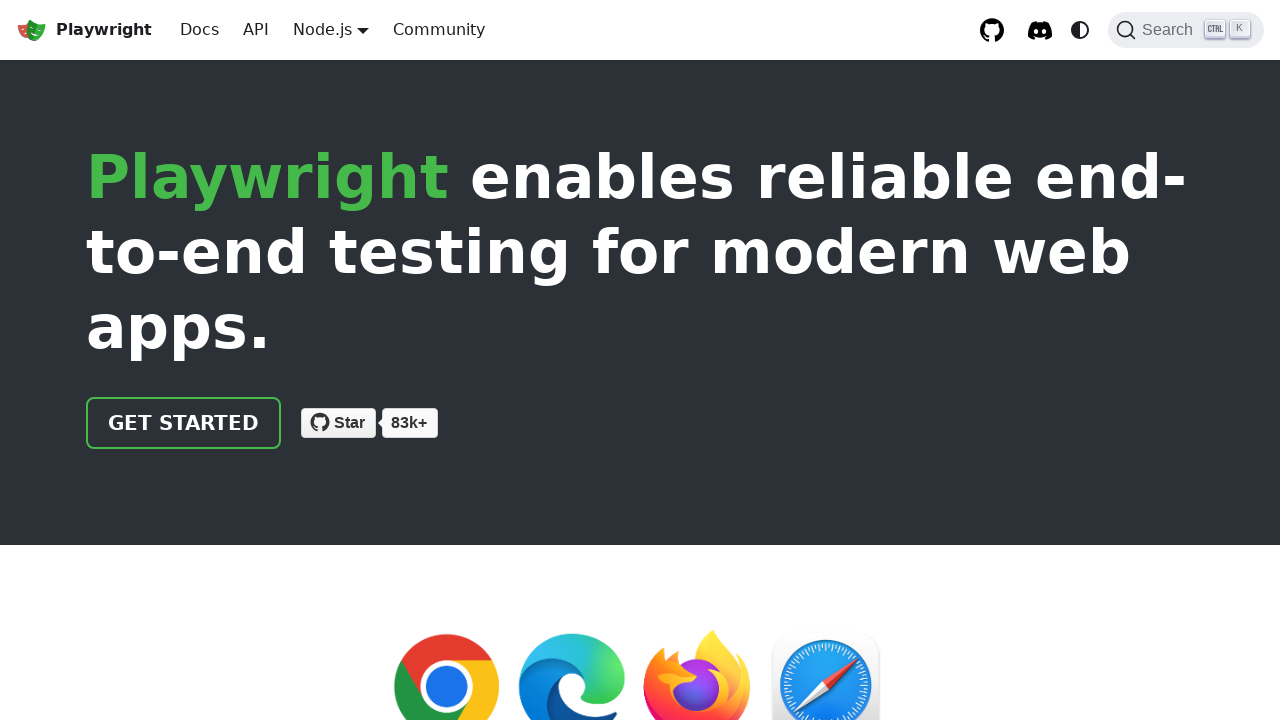

Navigated to https://playwright.dev/
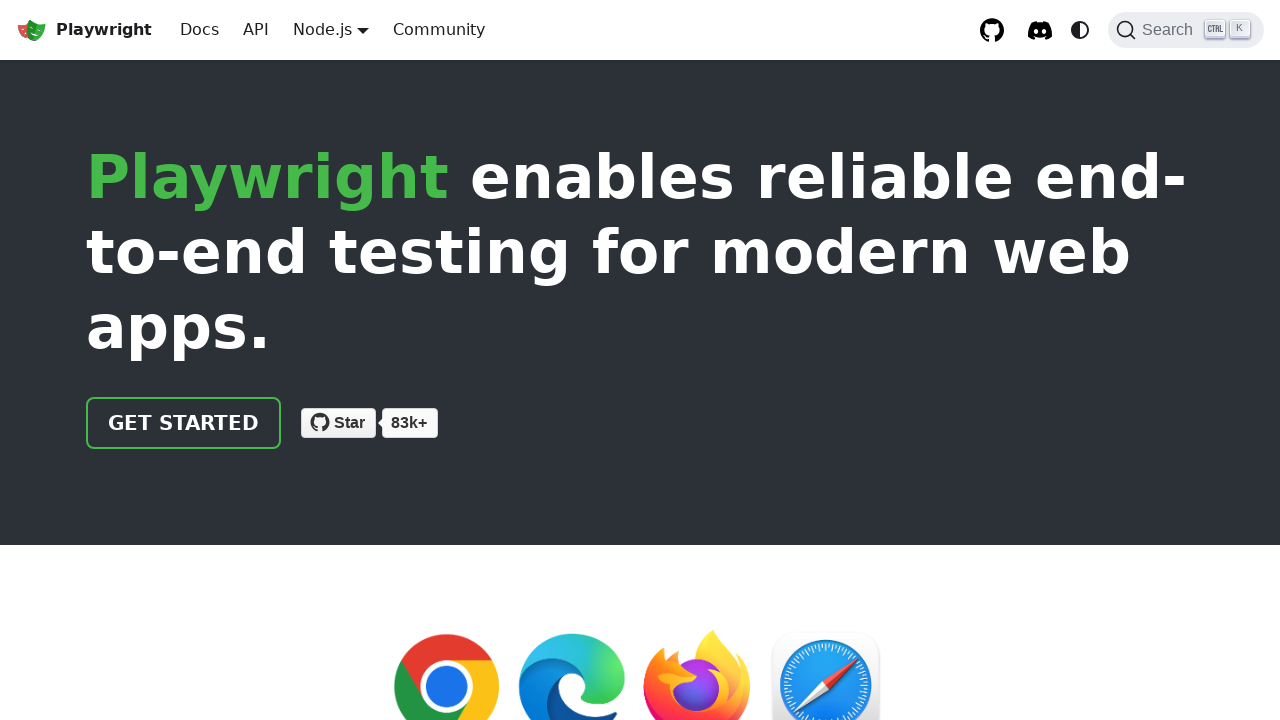

Clicked the 'Get started' link at (184, 423) on internal:role=link[name="Get started"i]
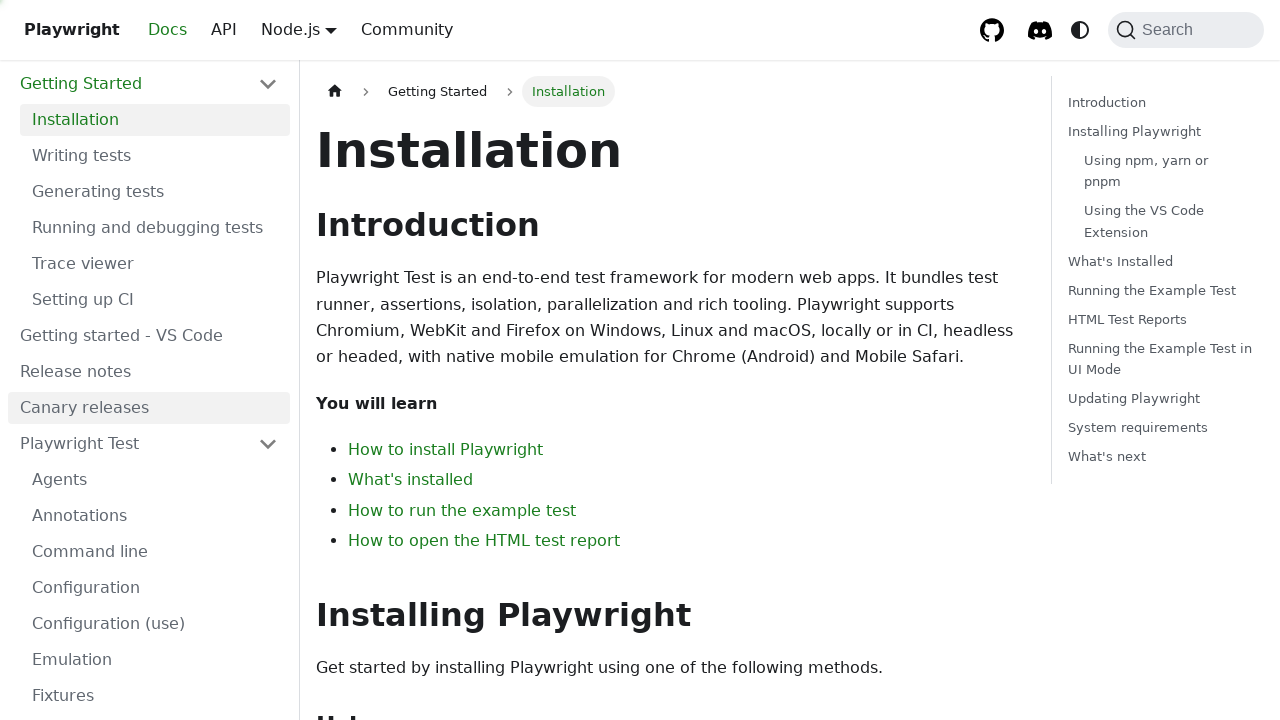

Verified URL contains 'intro'
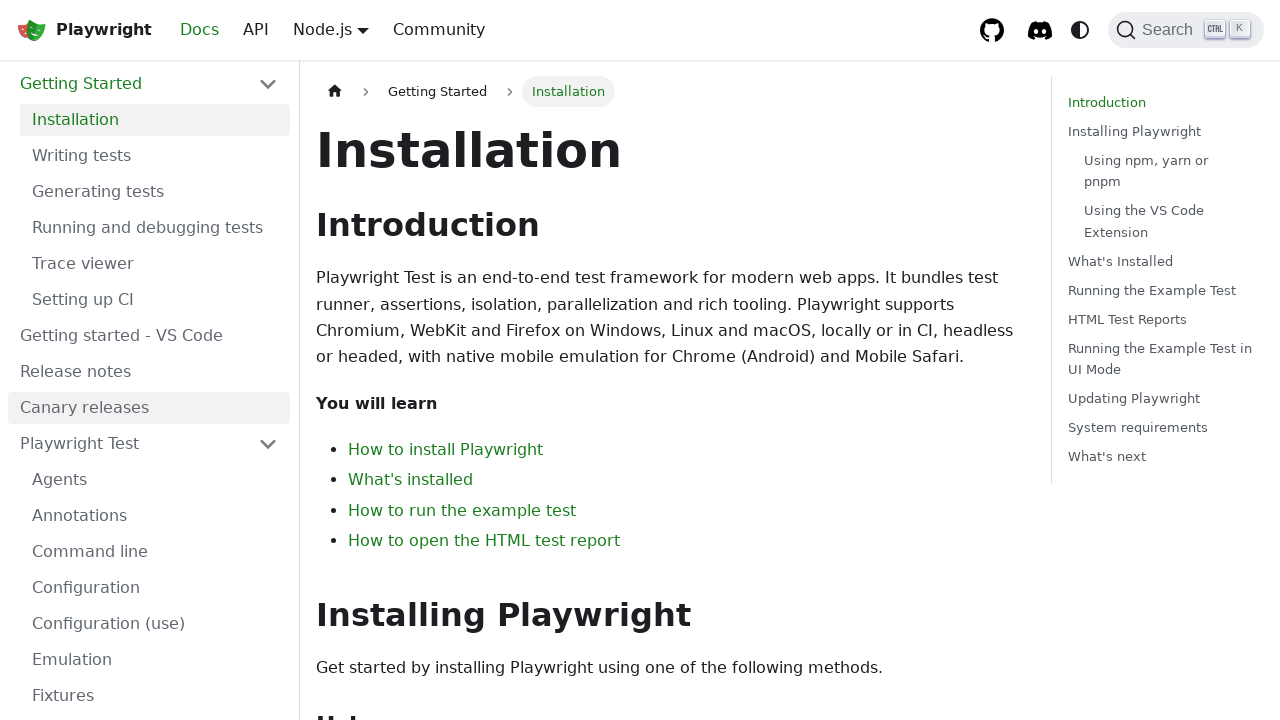

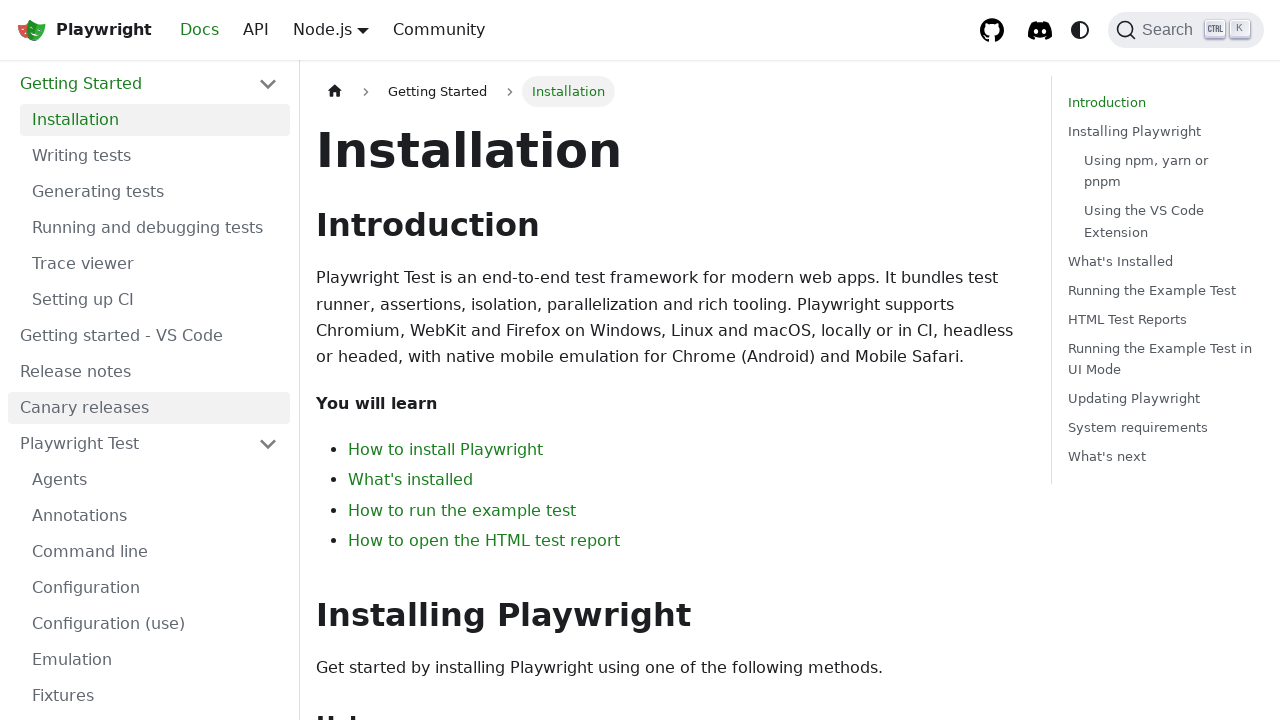